Views a product and submits a review with name, email and review text

Starting URL: https://automationexercise.com/products

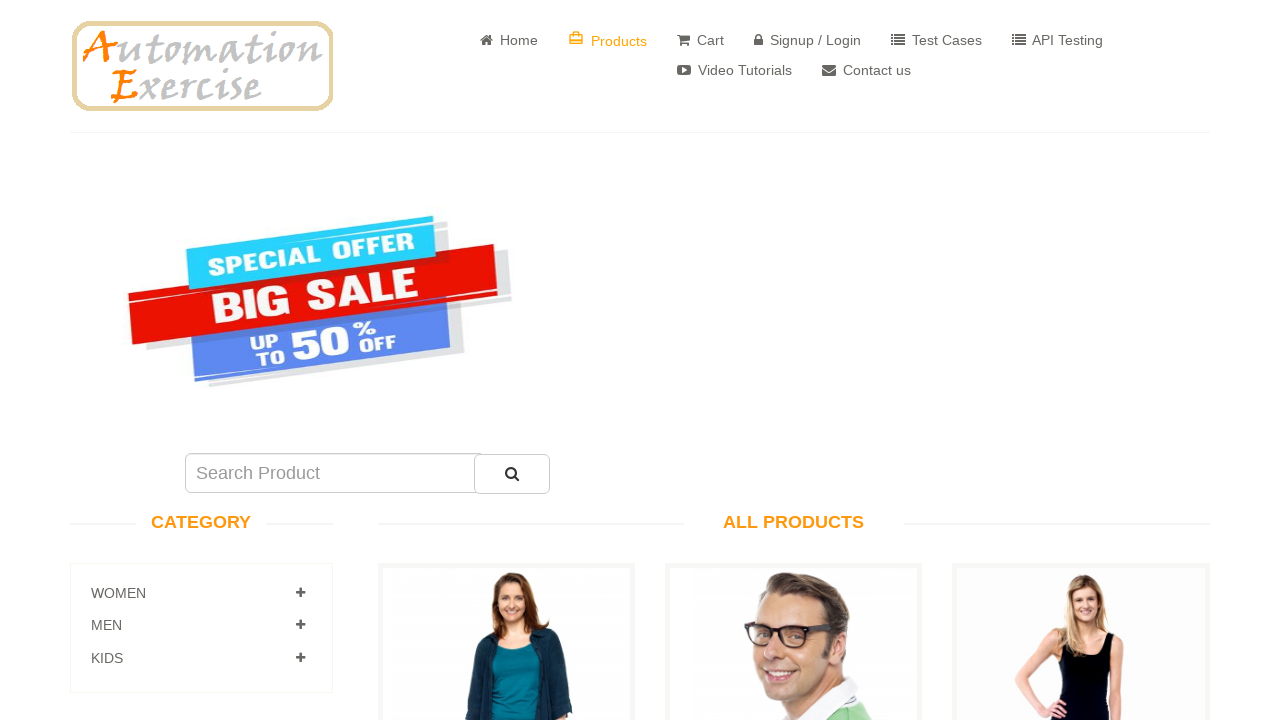

Clicked view product button on second product at (794, 361) on :nth-child(4) > .product-image-wrapper > .choose > .nav > li > a
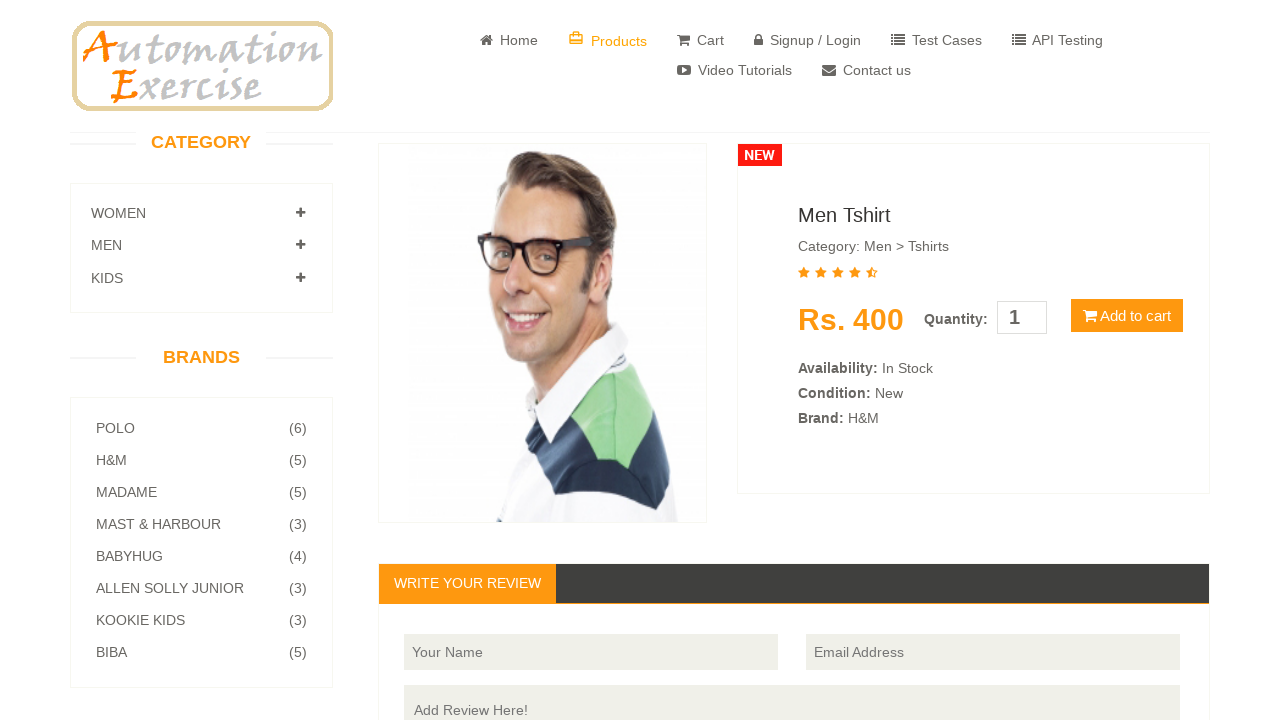

Filled reviewer name field with 'Thomas' on #name
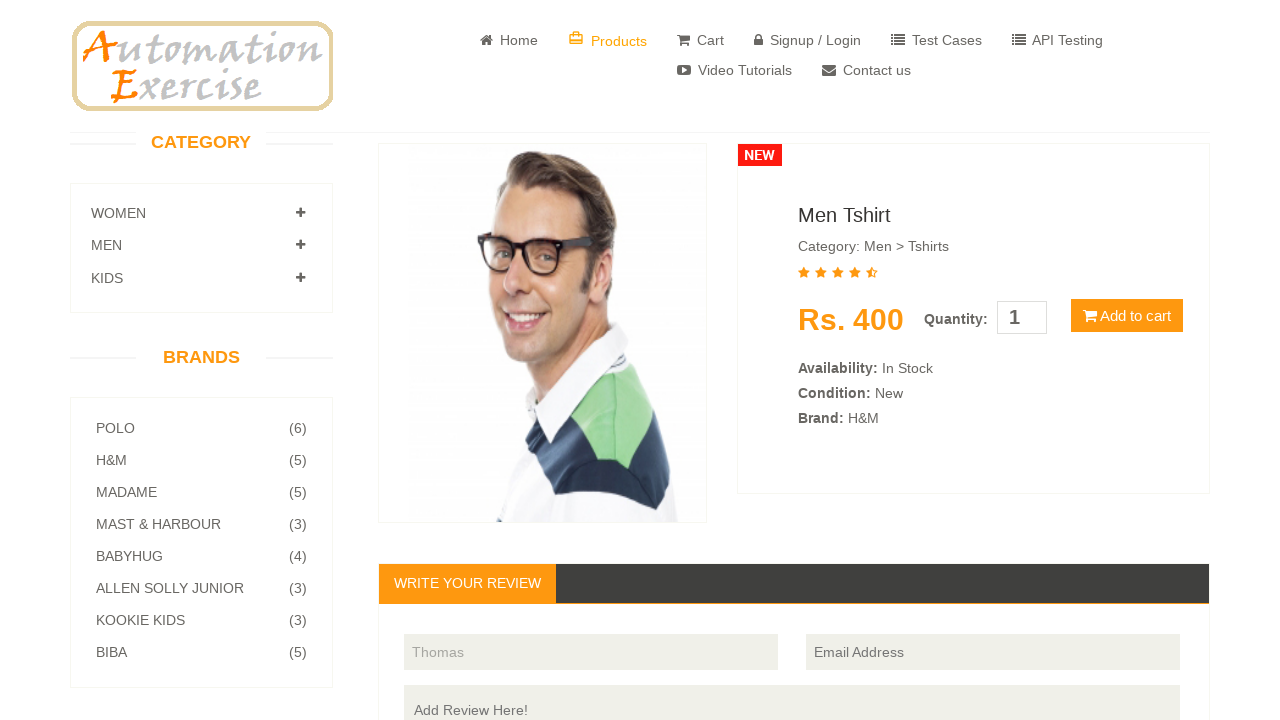

Filled reviewer email field with 'thomas.review@gmail.com' on #email
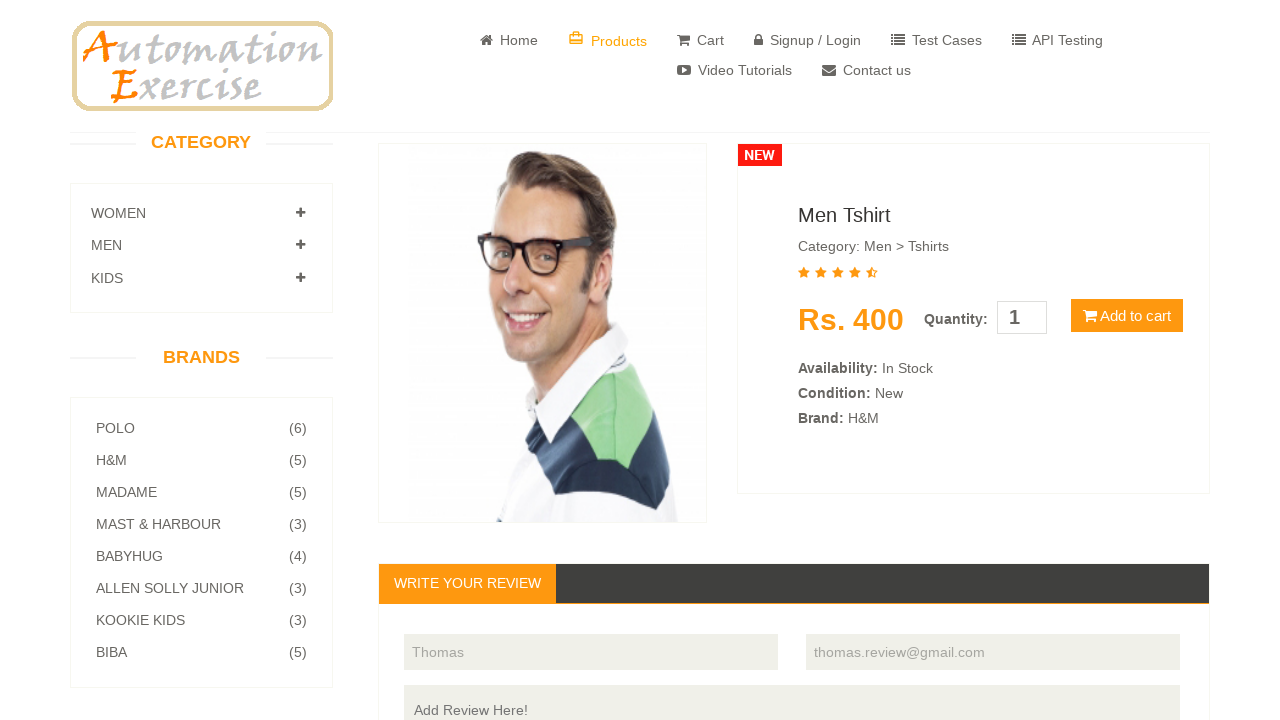

Filled review text field with 'Great product, highly recommended!' on #review
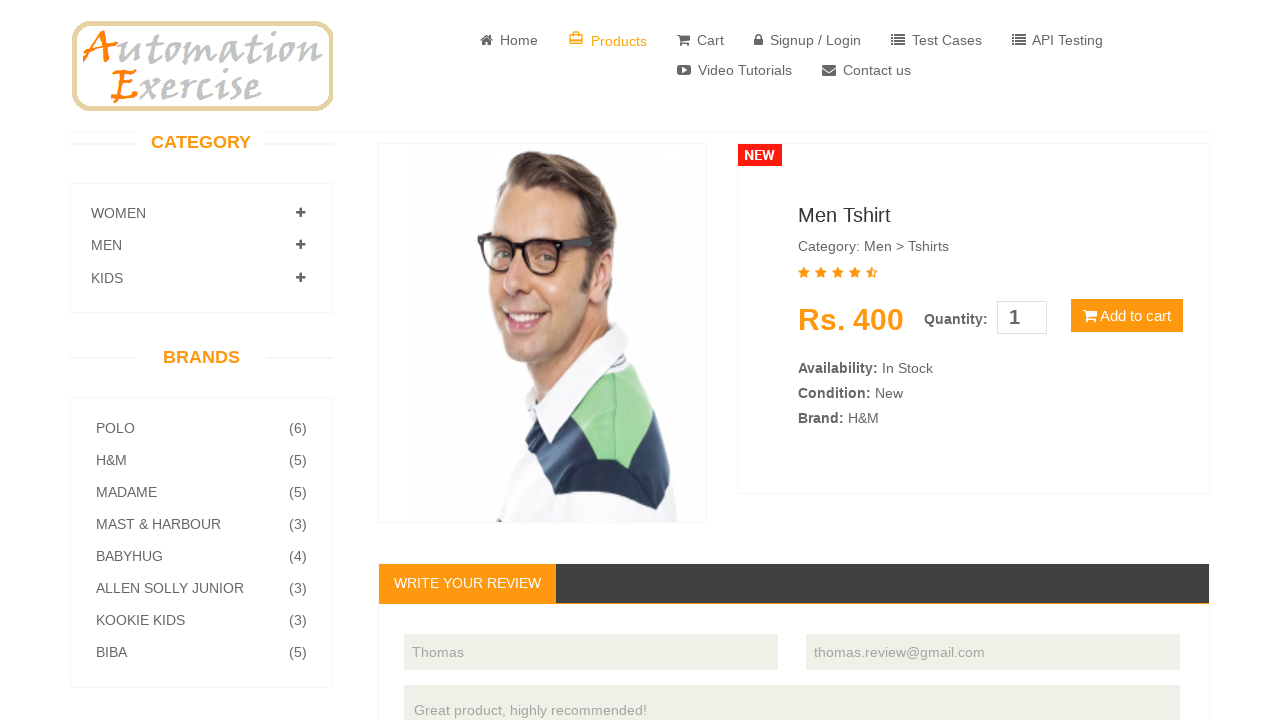

Clicked submit review button at (1150, 361) on #button-review
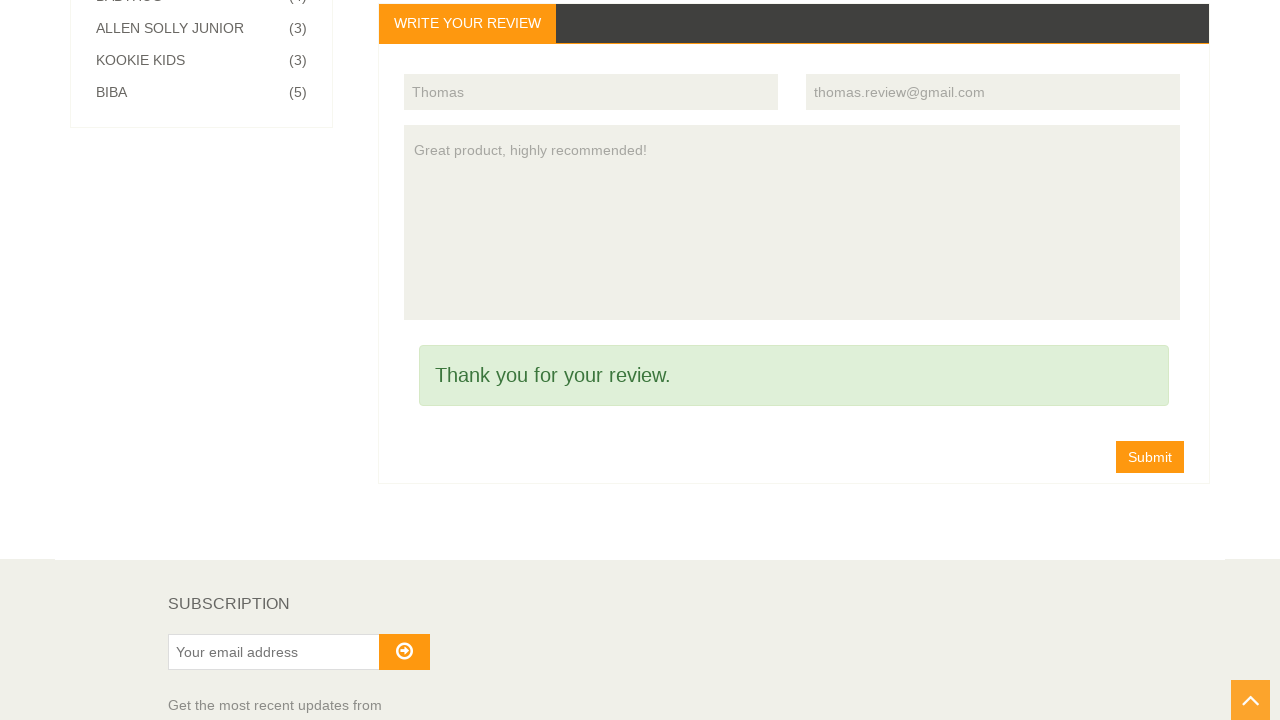

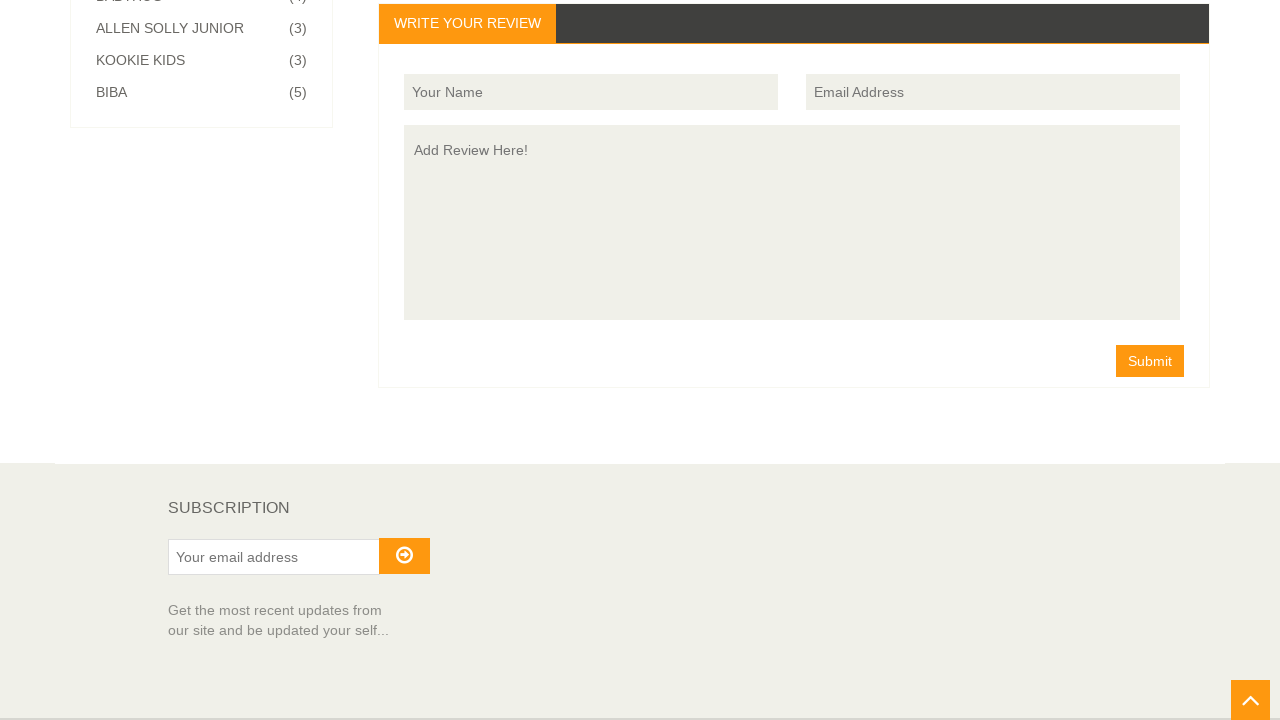